Tests multiple types of alerts including basic alert, confirm dialog with cancel, and prompt dialog with text input

Starting URL: https://demo.automationtesting.in/Alerts.html

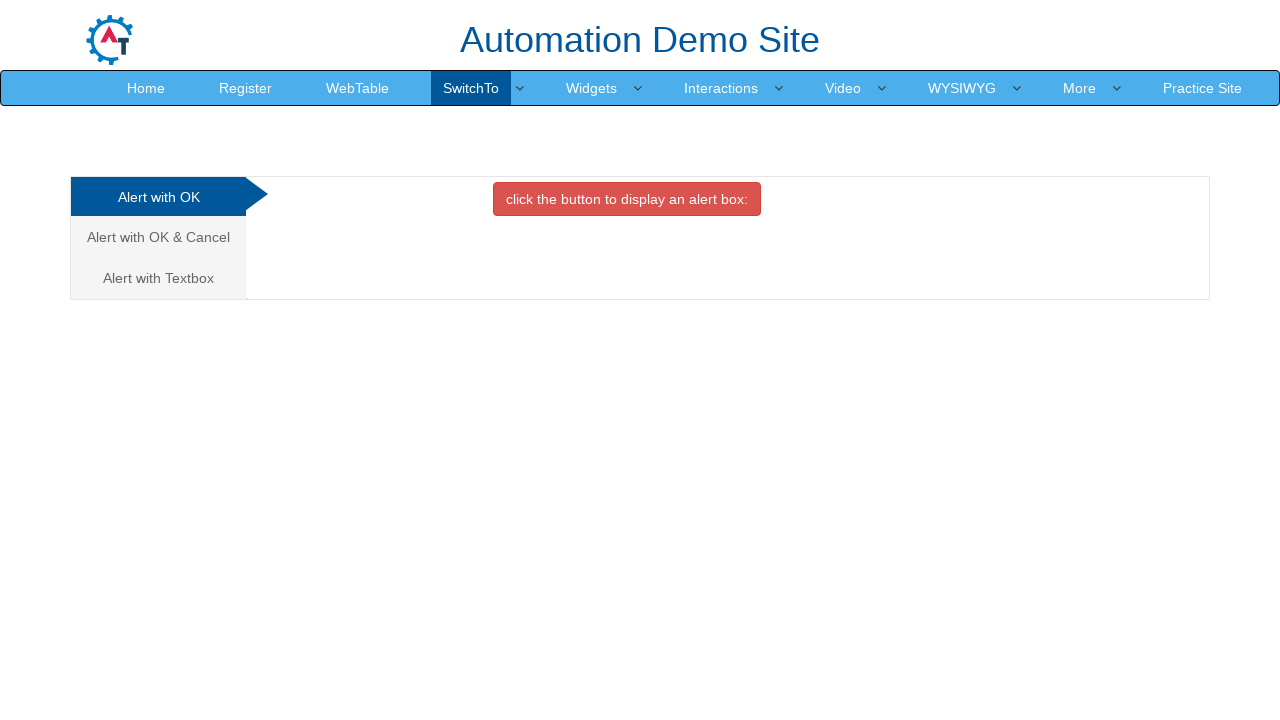

Clicked on 'Alert with OK' link at (158, 197) on xpath=//a[normalize-space()='Alert with OK']
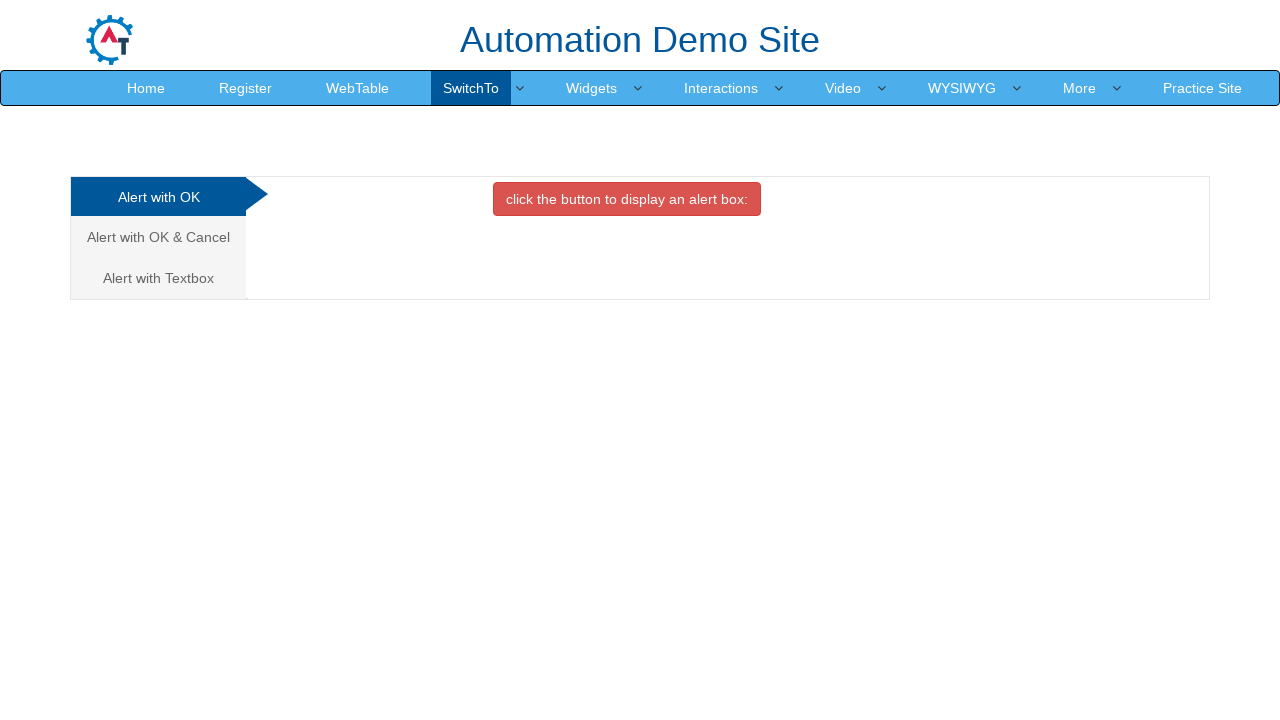

Clicked button to display basic alert at (627, 199) on xpath=//button[contains(text(),'click the button to display an')]
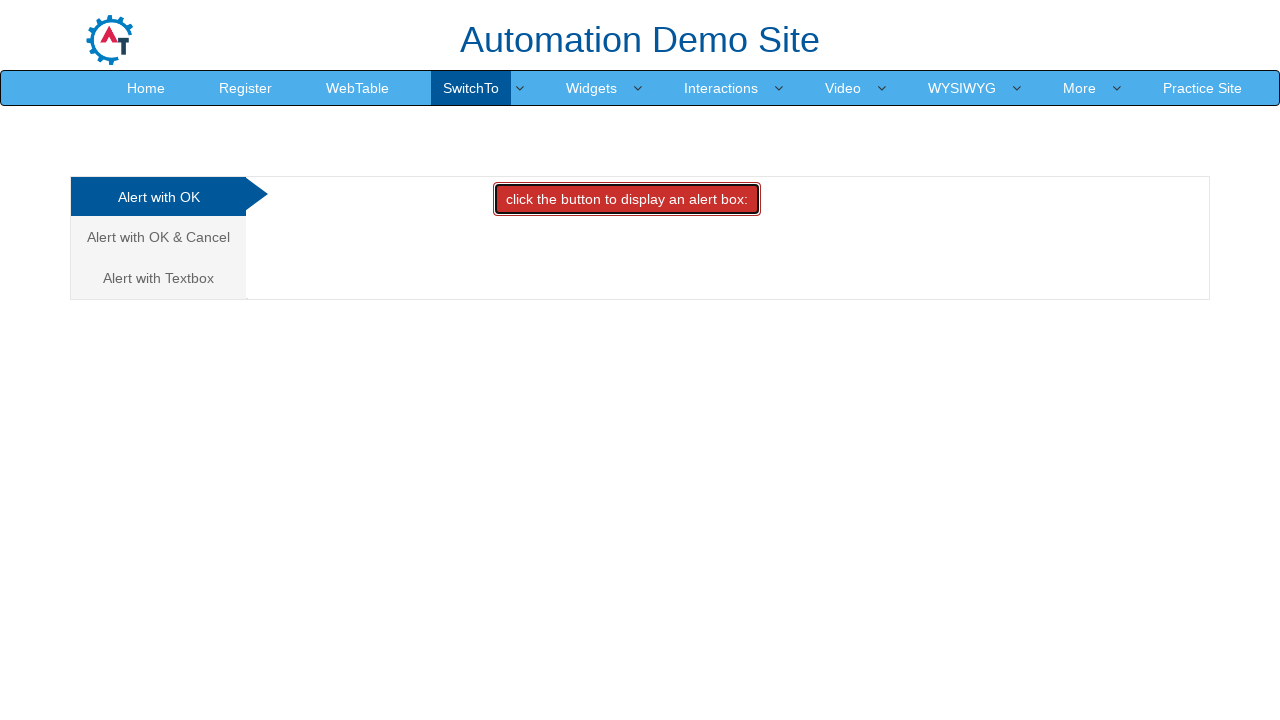

Accepted basic alert dialog
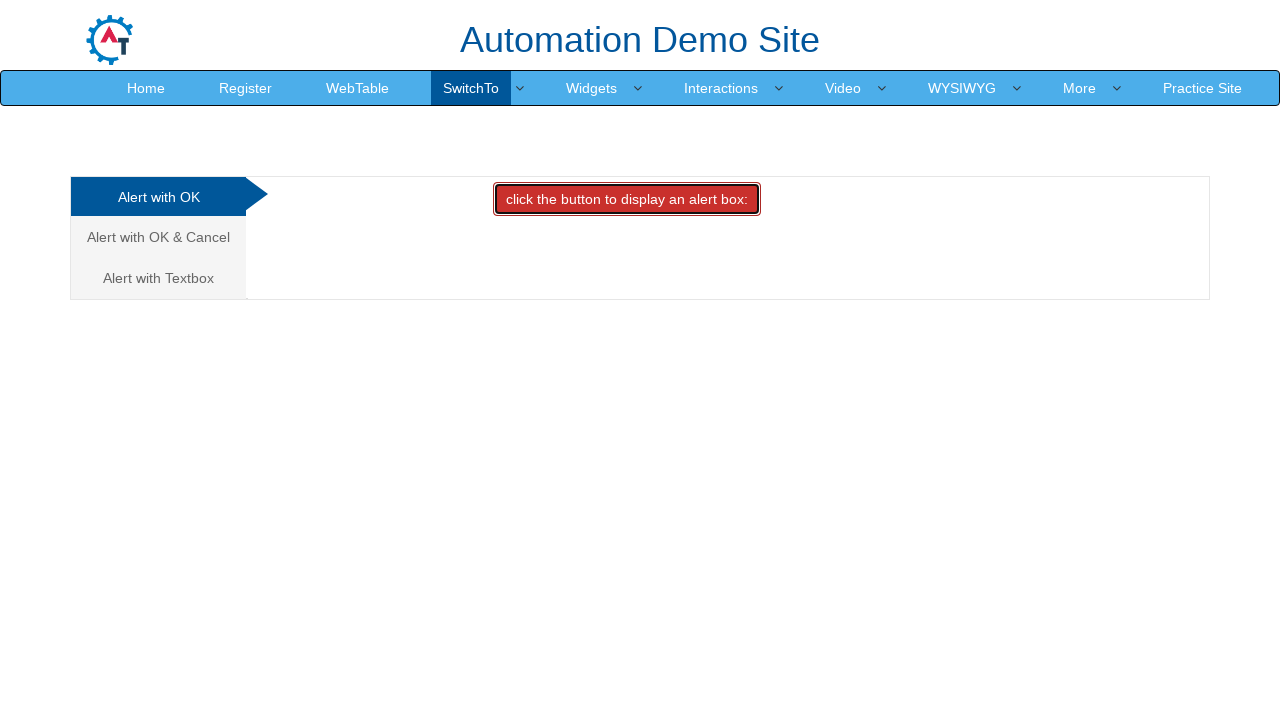

Clicked on 'Alert with OK & Cancel' link at (158, 237) on xpath=//a[normalize-space()='Alert with OK & Cancel']
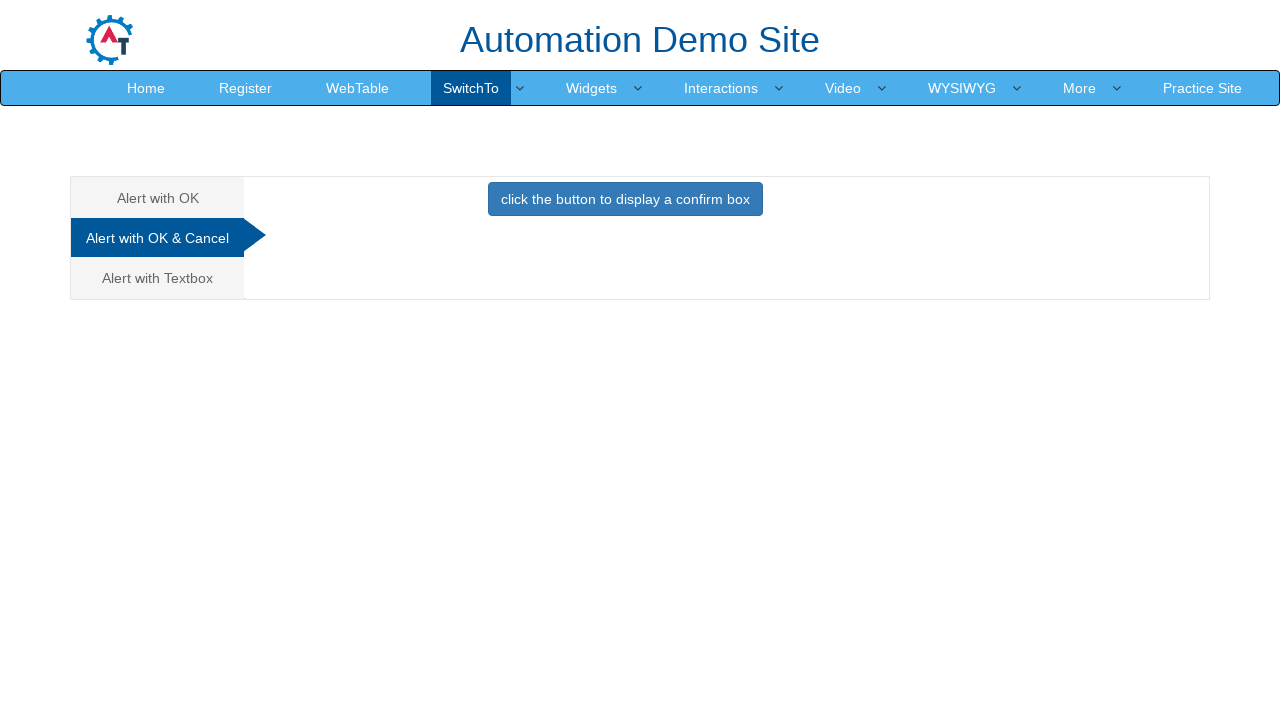

Clicked button to display confirm dialog at (625, 199) on xpath=//button[normalize-space()='click the button to display a confirm box']
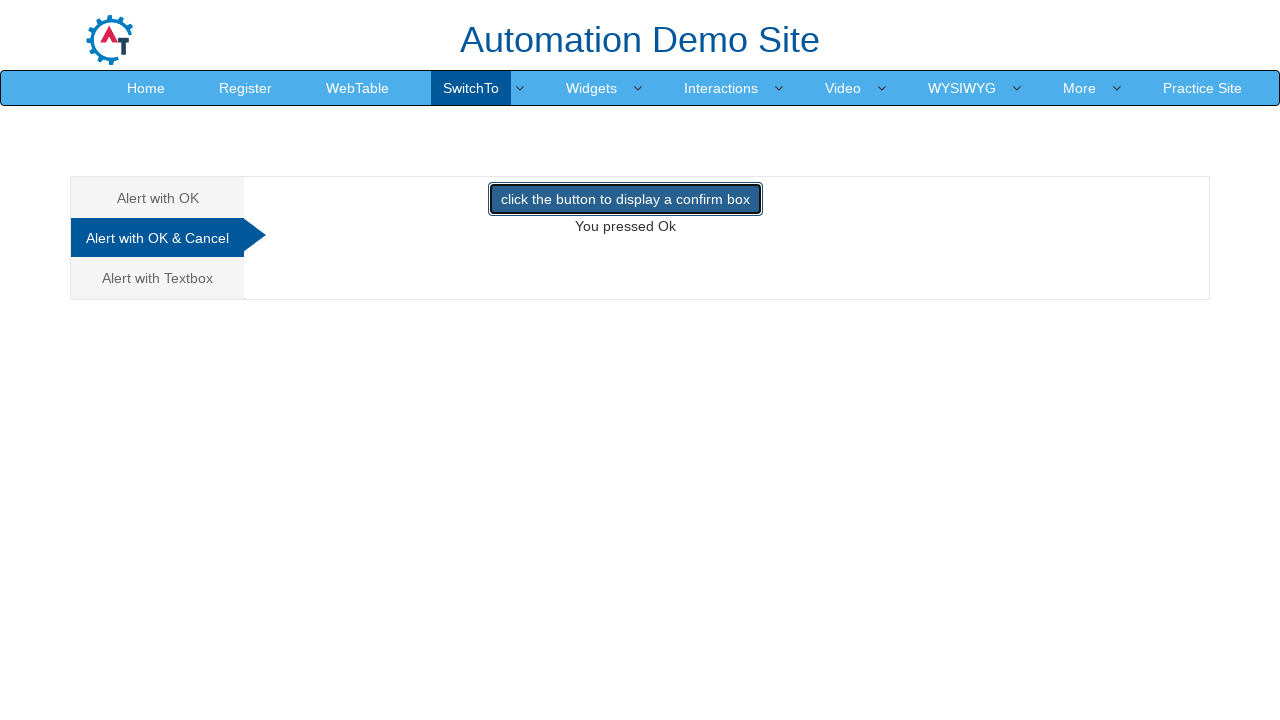

Dismissed confirm dialog by clicking cancel
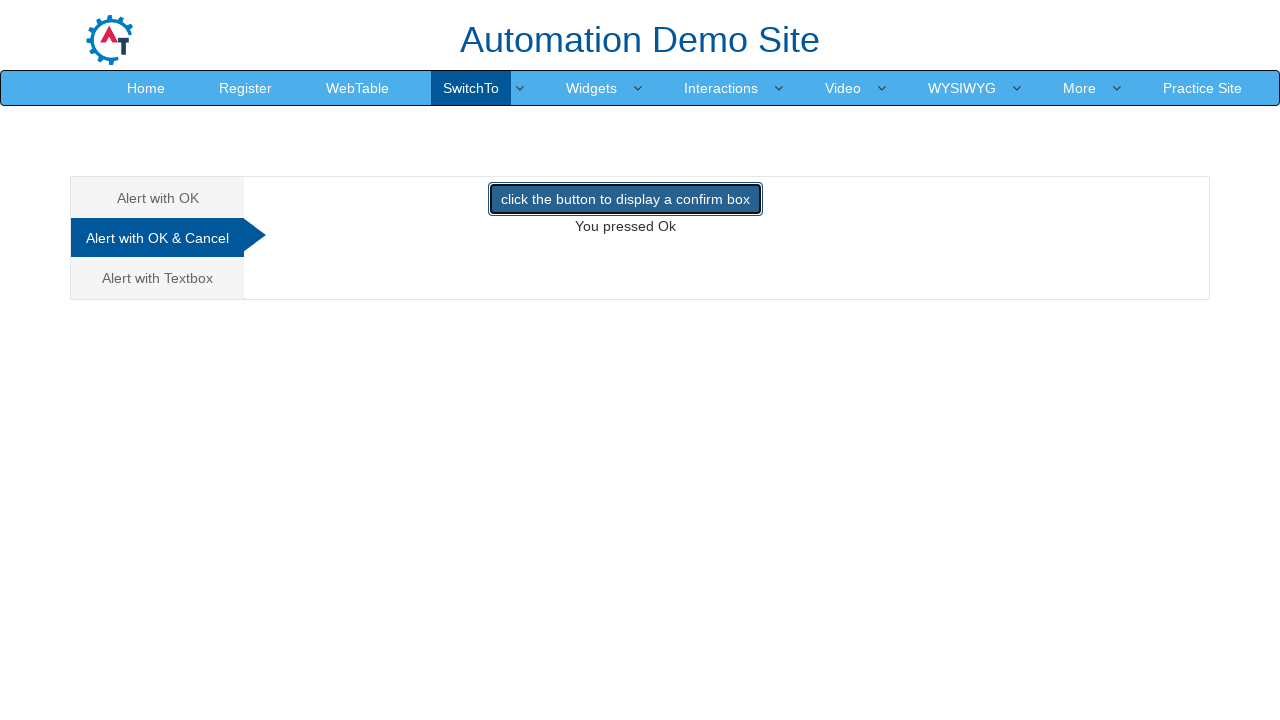

Clicked on 'Alert with Textbox' link at (158, 278) on xpath=//a[normalize-space()='Alert with Textbox']
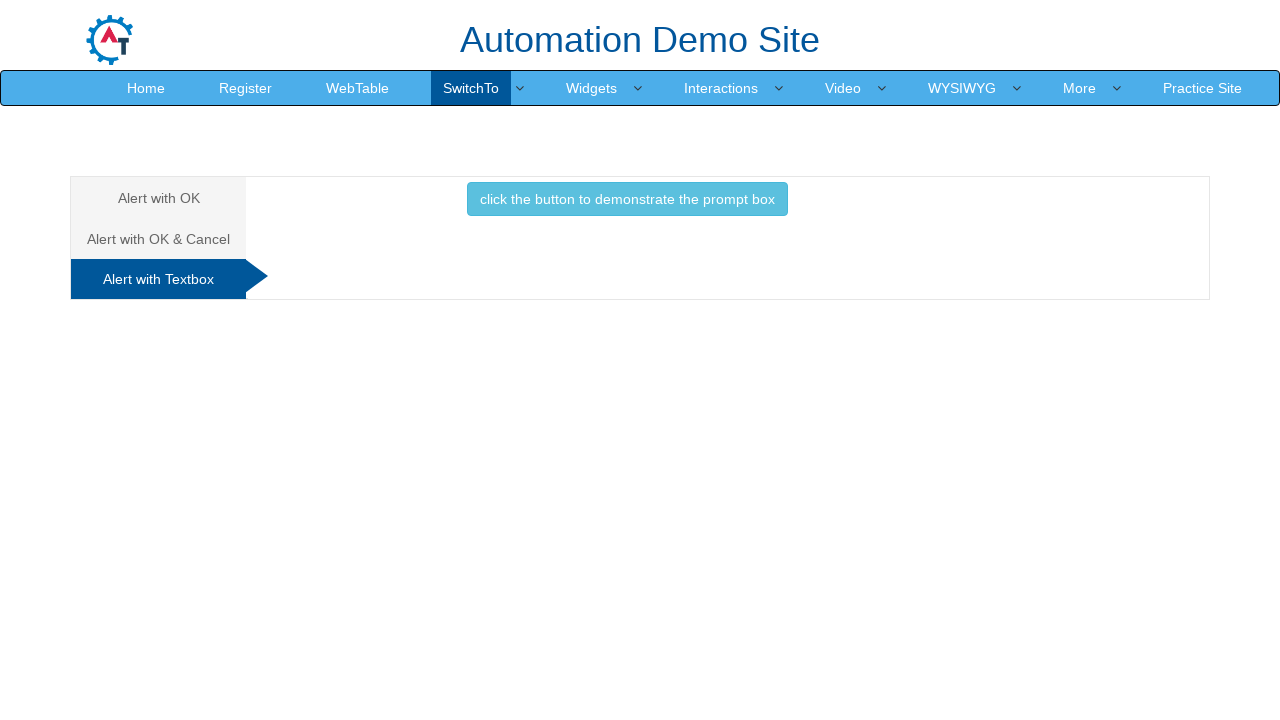

Clicked button to display prompt dialog at (627, 199) on xpath=//button[normalize-space()='click the button to demonstrate the prompt box
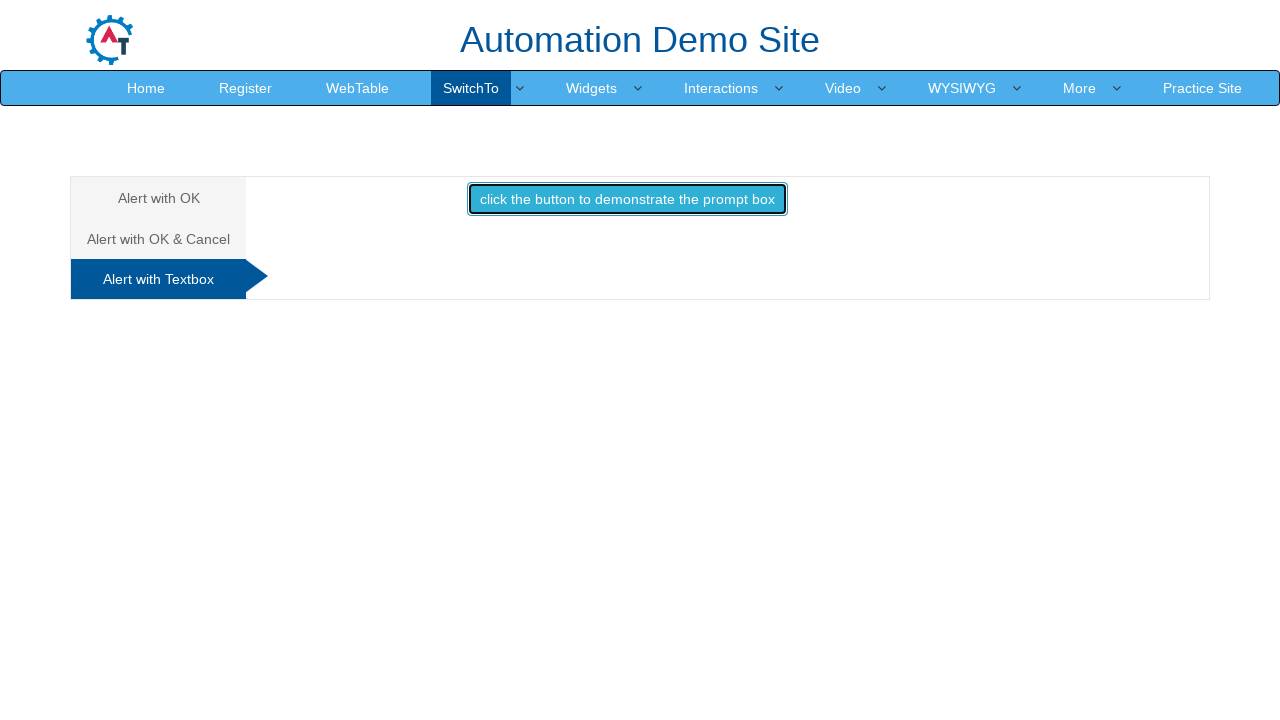

Accepted prompt dialog with text input 'Auto'
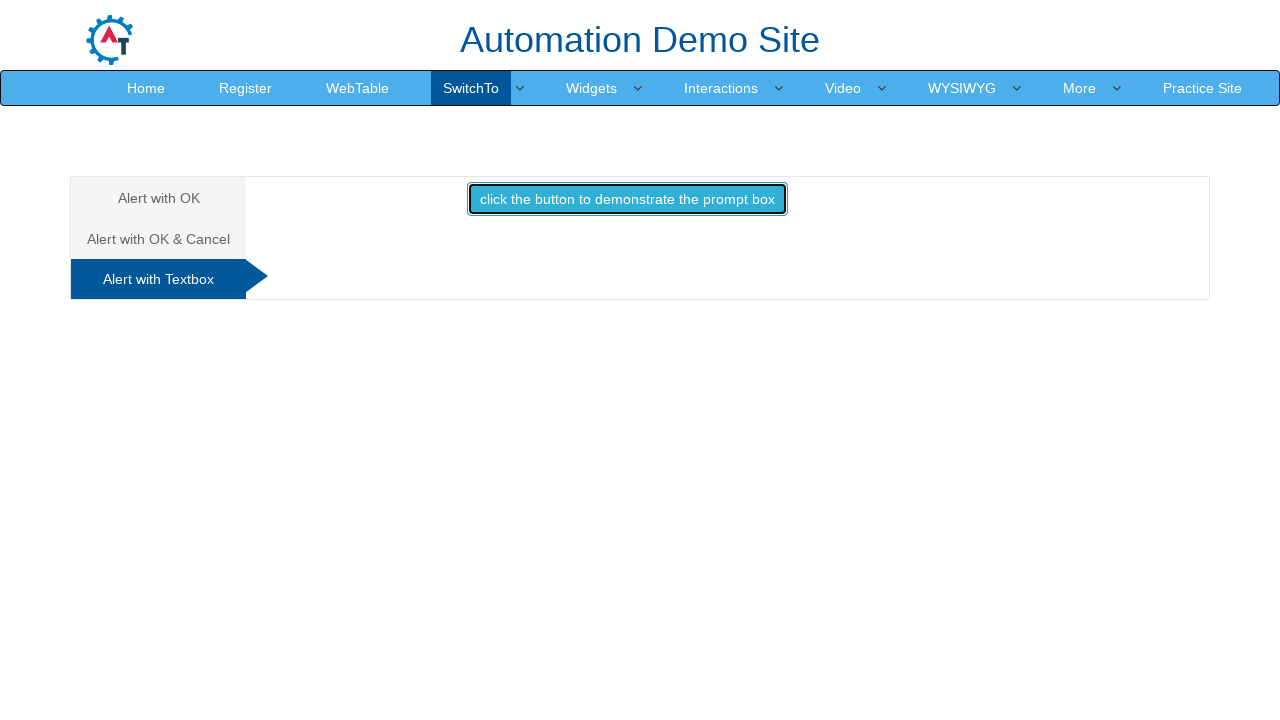

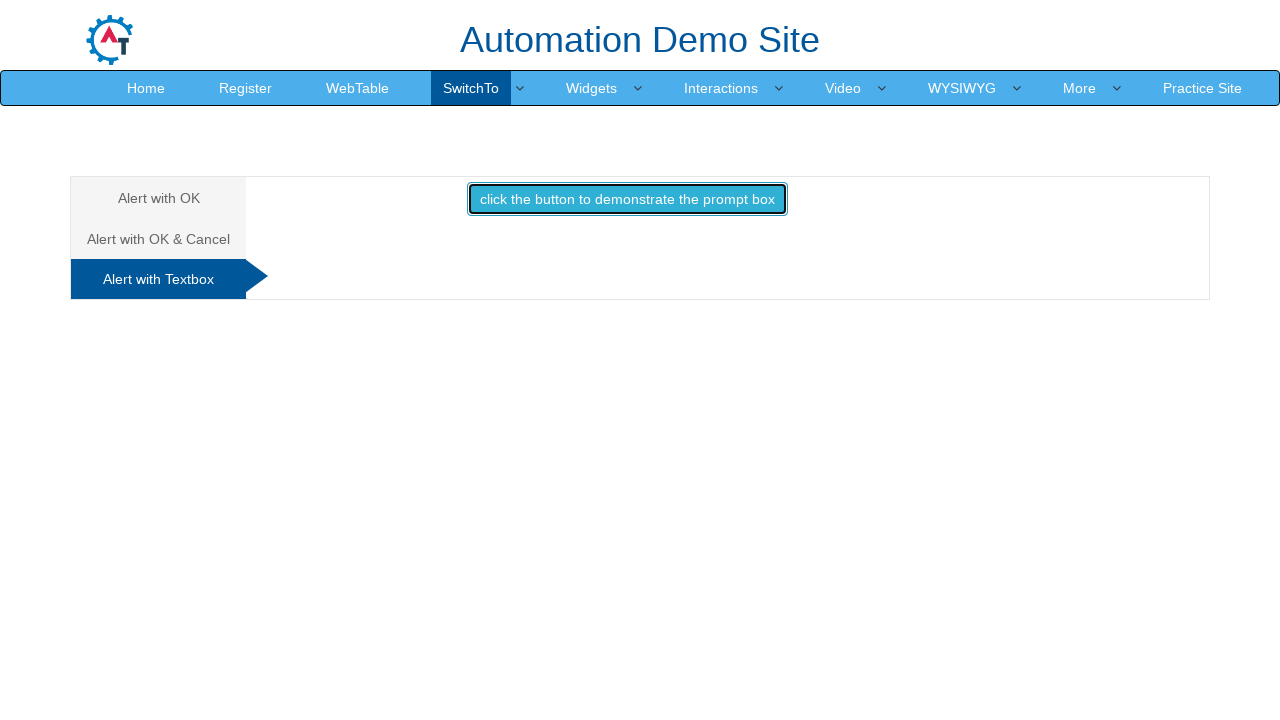